Tests the currency switch functionality on a portfolio page by waiting for the table to load, then clicking the floating currency switch button to toggle between USD and EUR views, and verifying the page updates accordingly.

Starting URL: https://playersfirst.github.io/portfolio

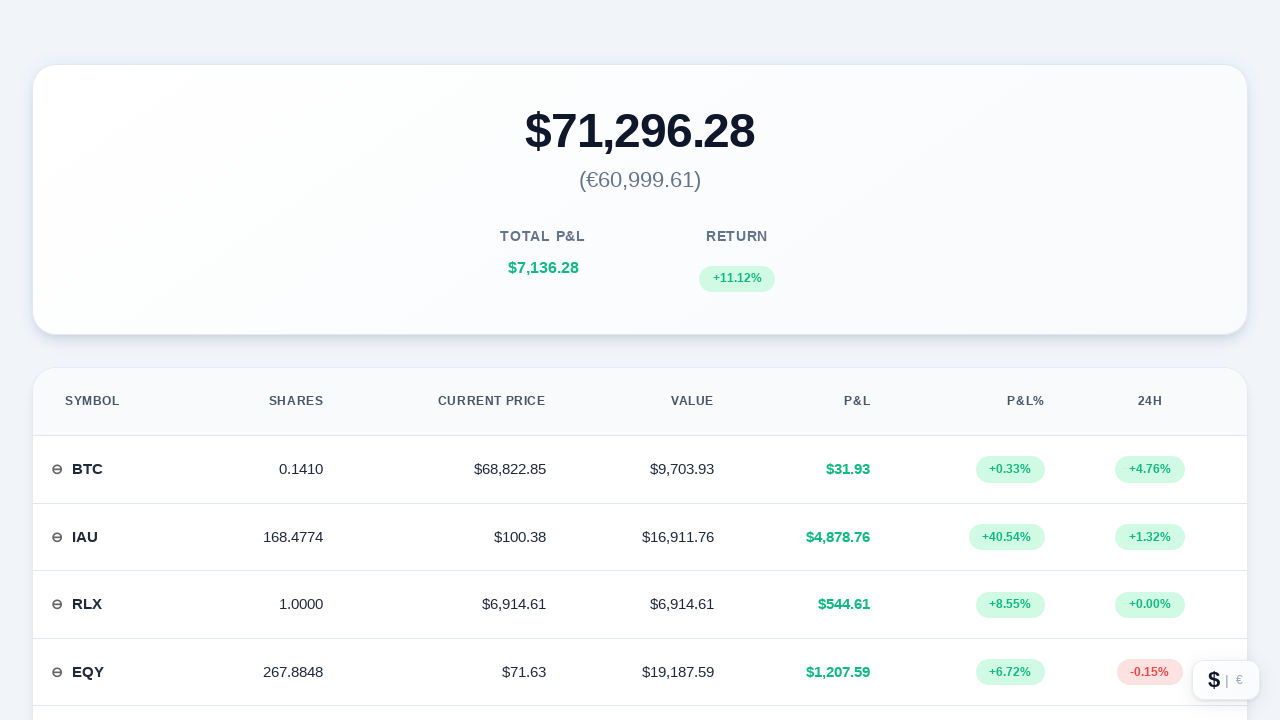

Portfolio table loaded with data rows in USD view
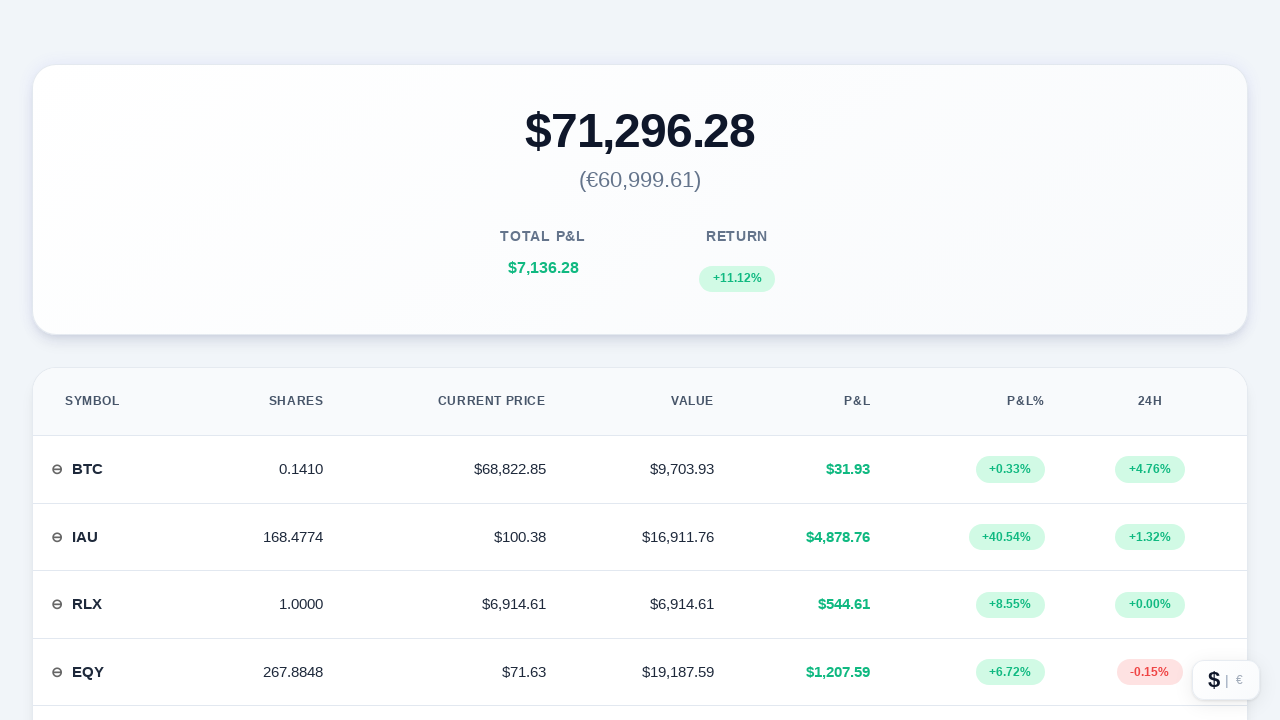

Waited for JavaScript to finish updating values
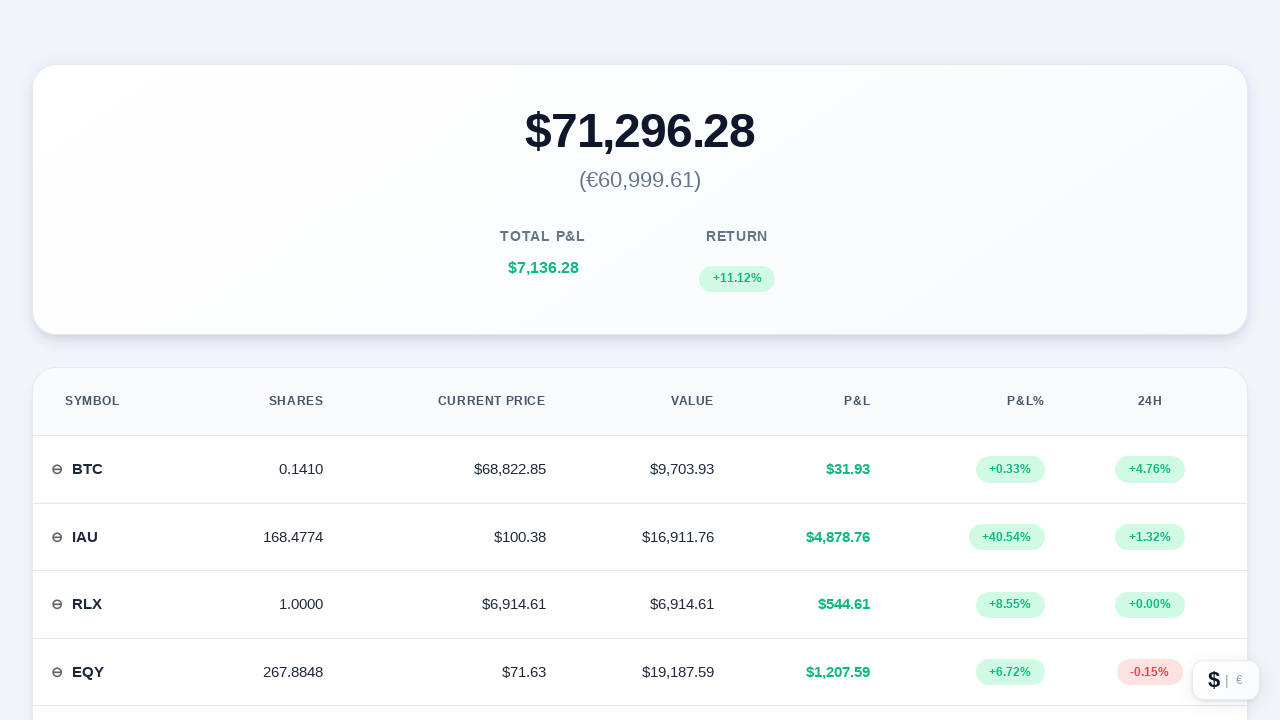

Clicked floating currency switch button to toggle to EUR view at (1226, 680) on #floating-currency-switch-btn
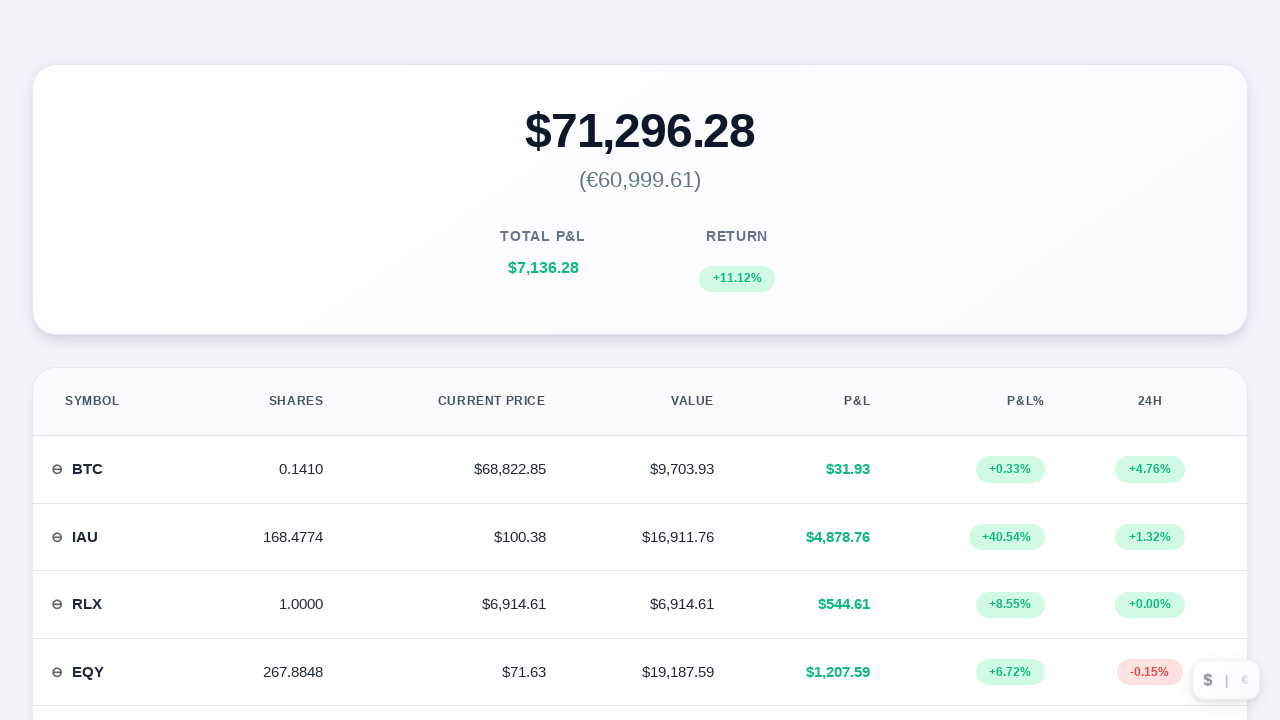

Page updated to EUR view after currency switch
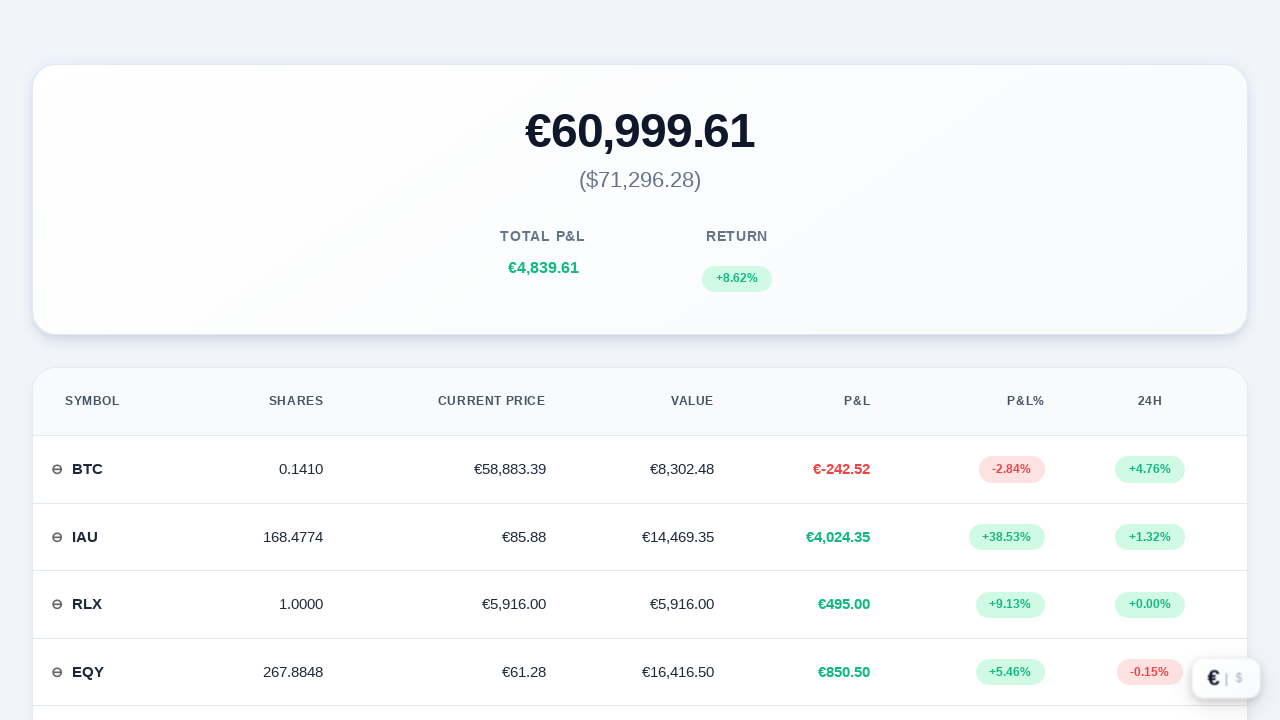

Portfolio table still present and visible in EUR view
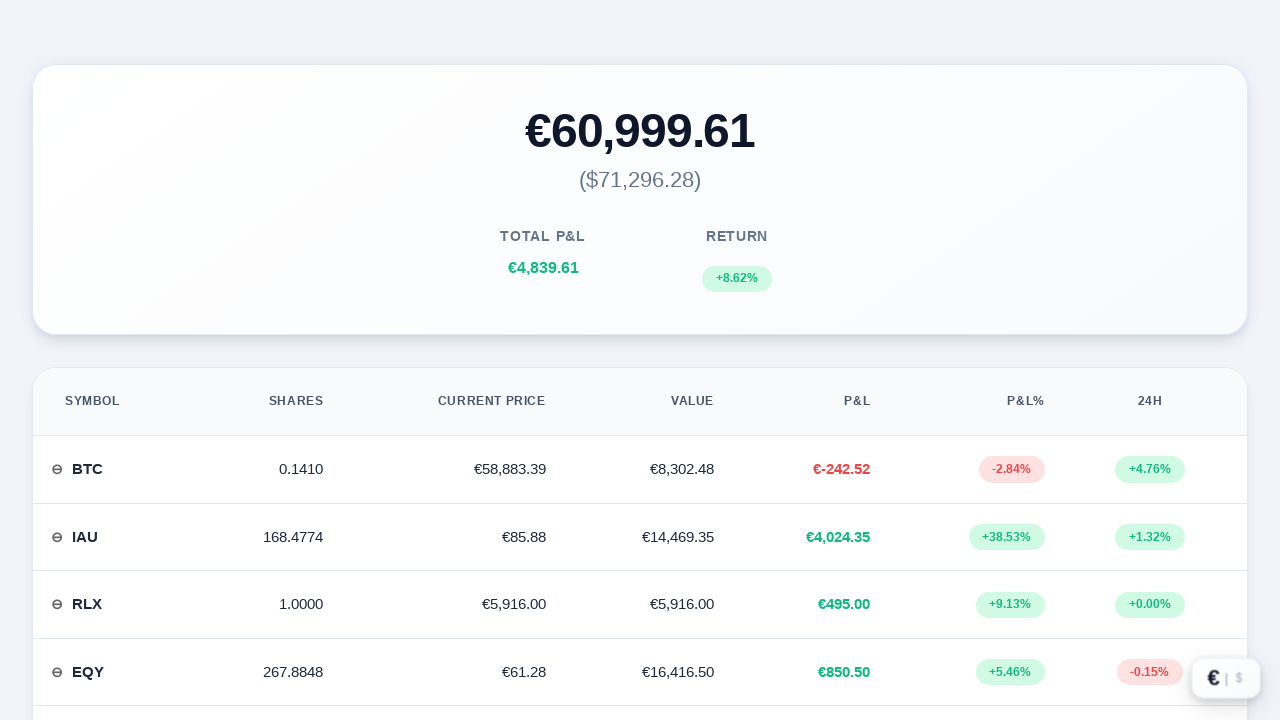

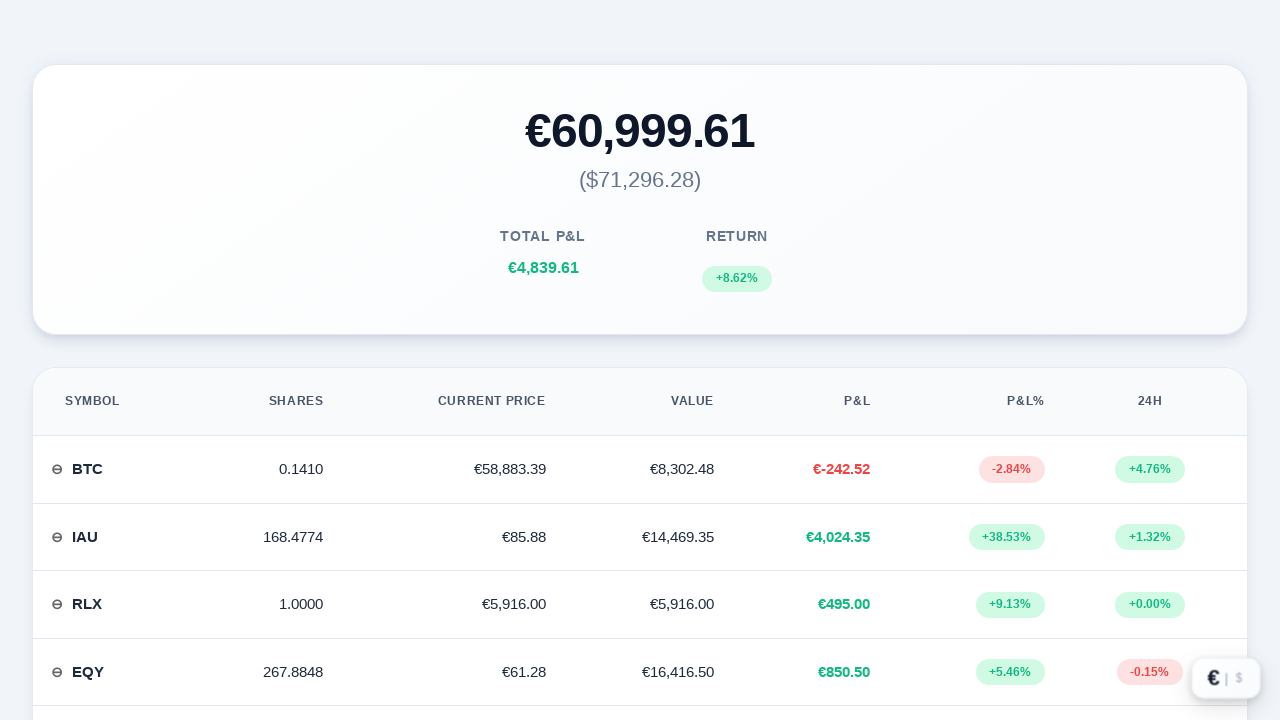